Tests the web tables functionality by clicking the Add button and filling out a registration form with personal details (first name, last name, email, age, salary, department) then submitting it.

Starting URL: https://demoqa.com/webtables

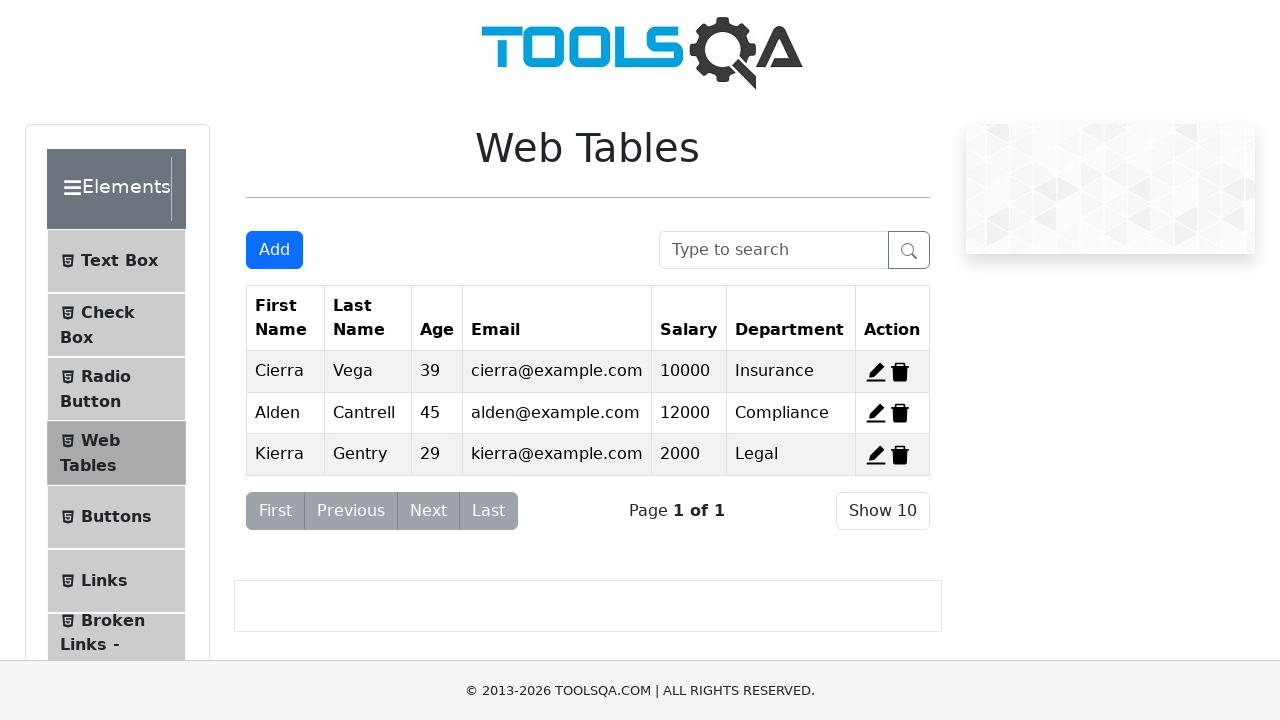

Scrolled down to view the web tables
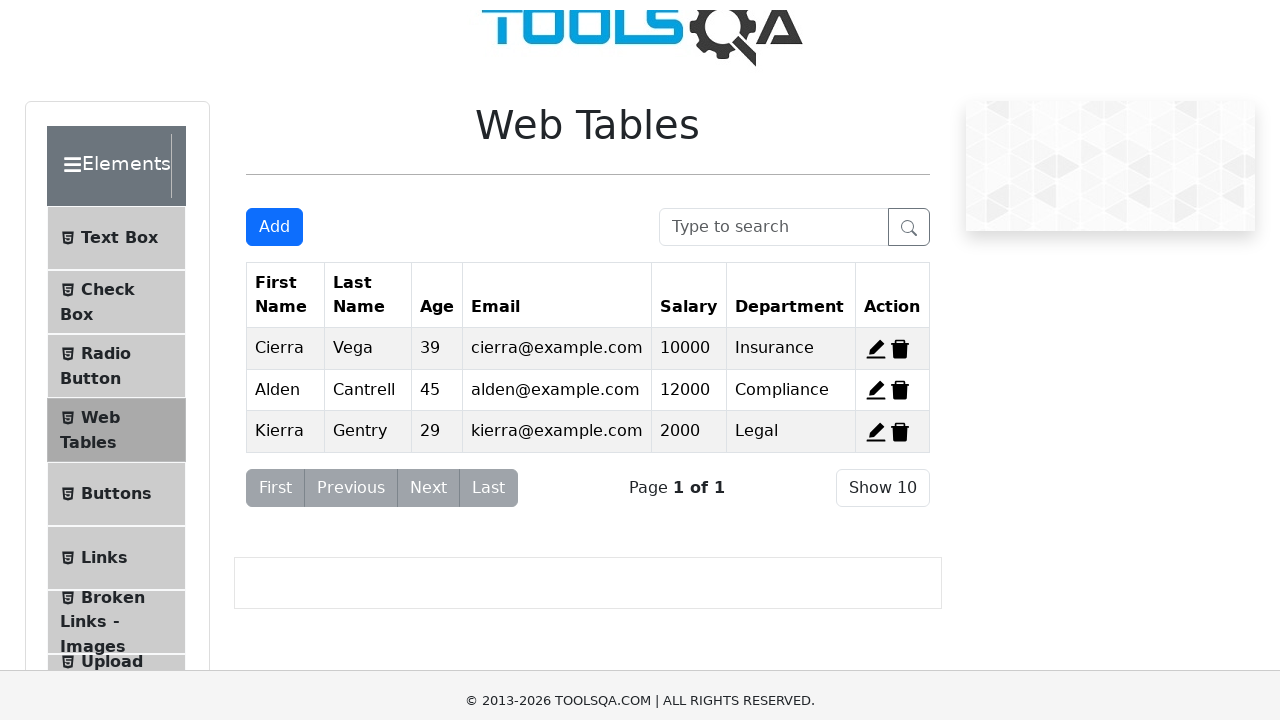

Clicked Add button to open registration form at (274, 50) on xpath=//button[normalize-space()='Add']
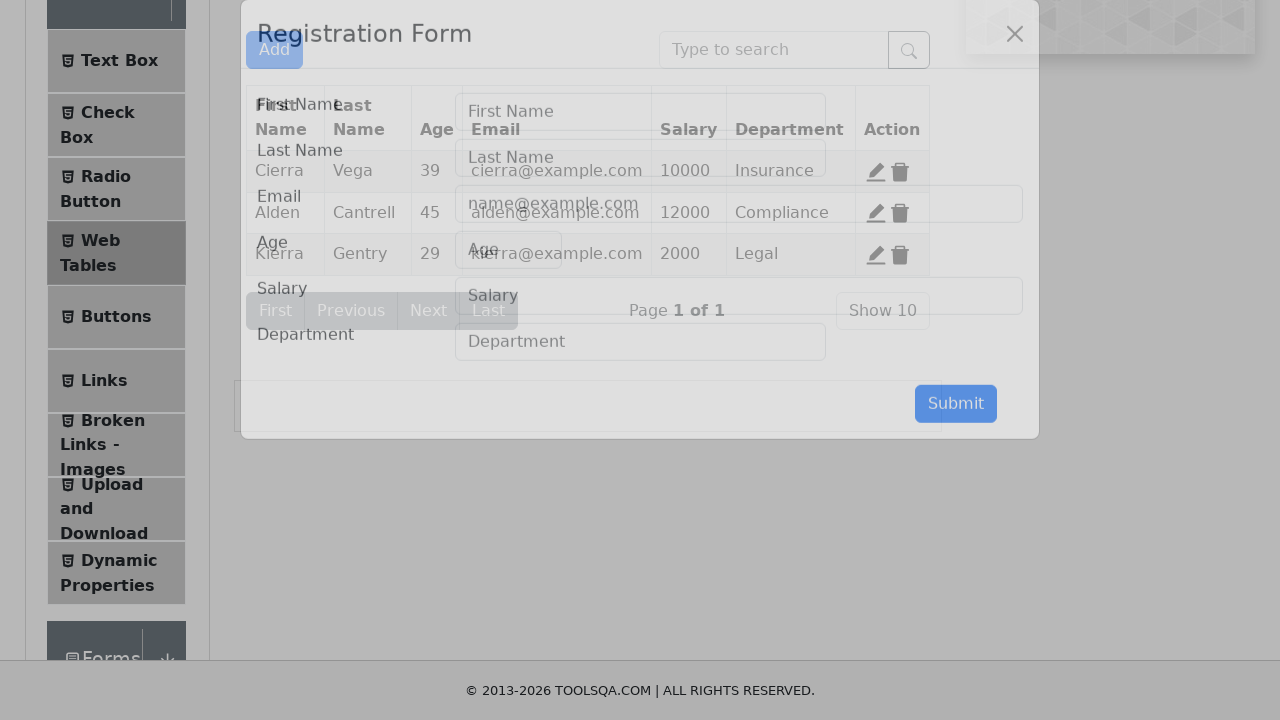

Filled first name field with 'vignesh' on #firstName
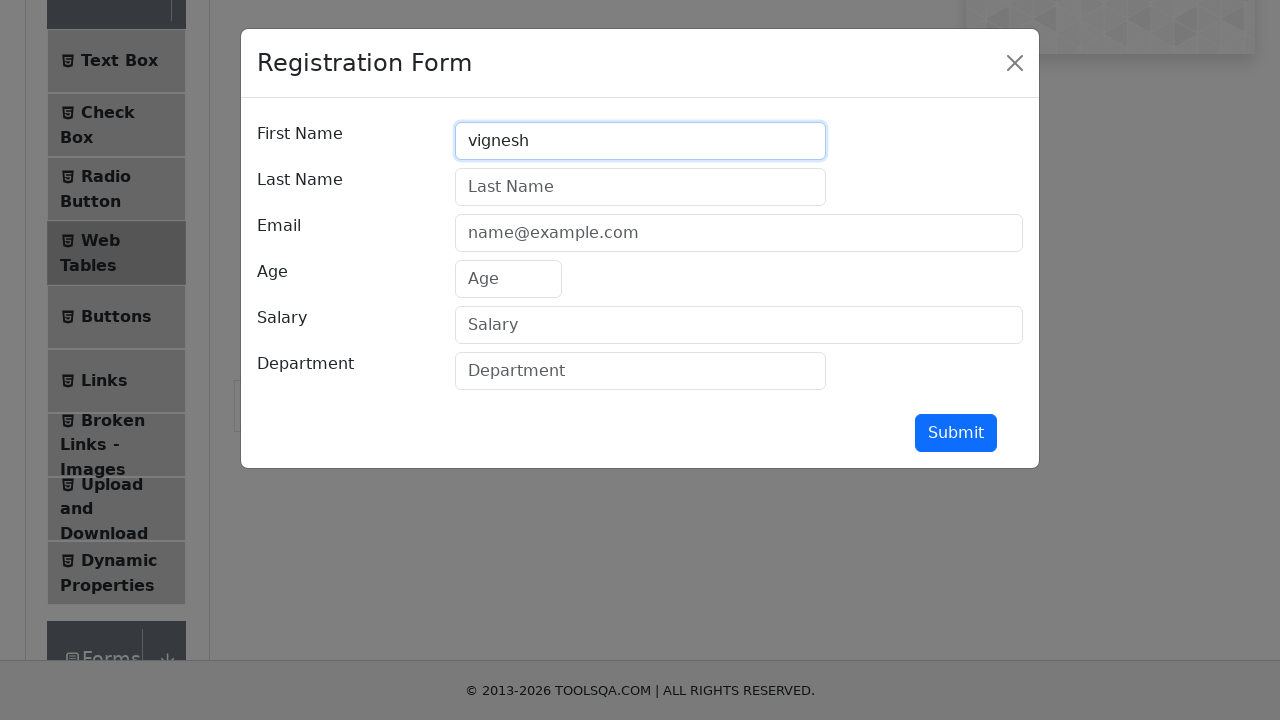

Filled last name field with 'kumar' on #lastName
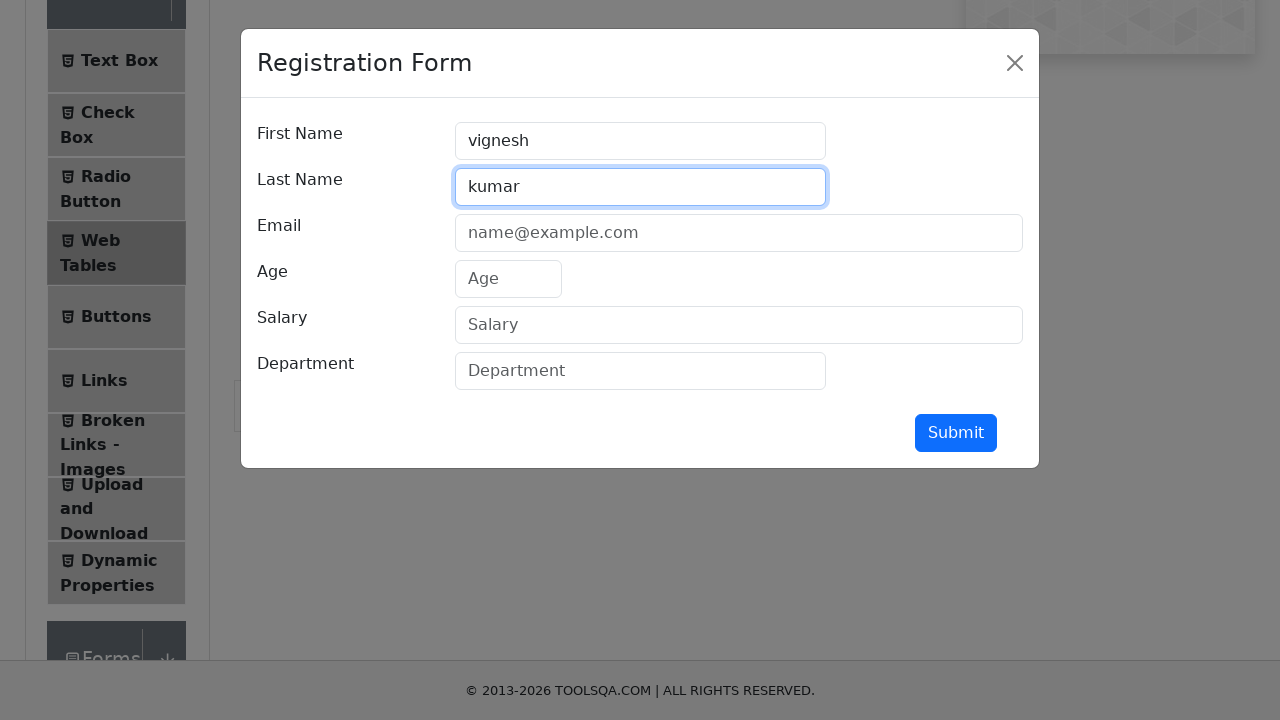

Filled email field with 'kumarandroid@protonmail.com' on #userEmail
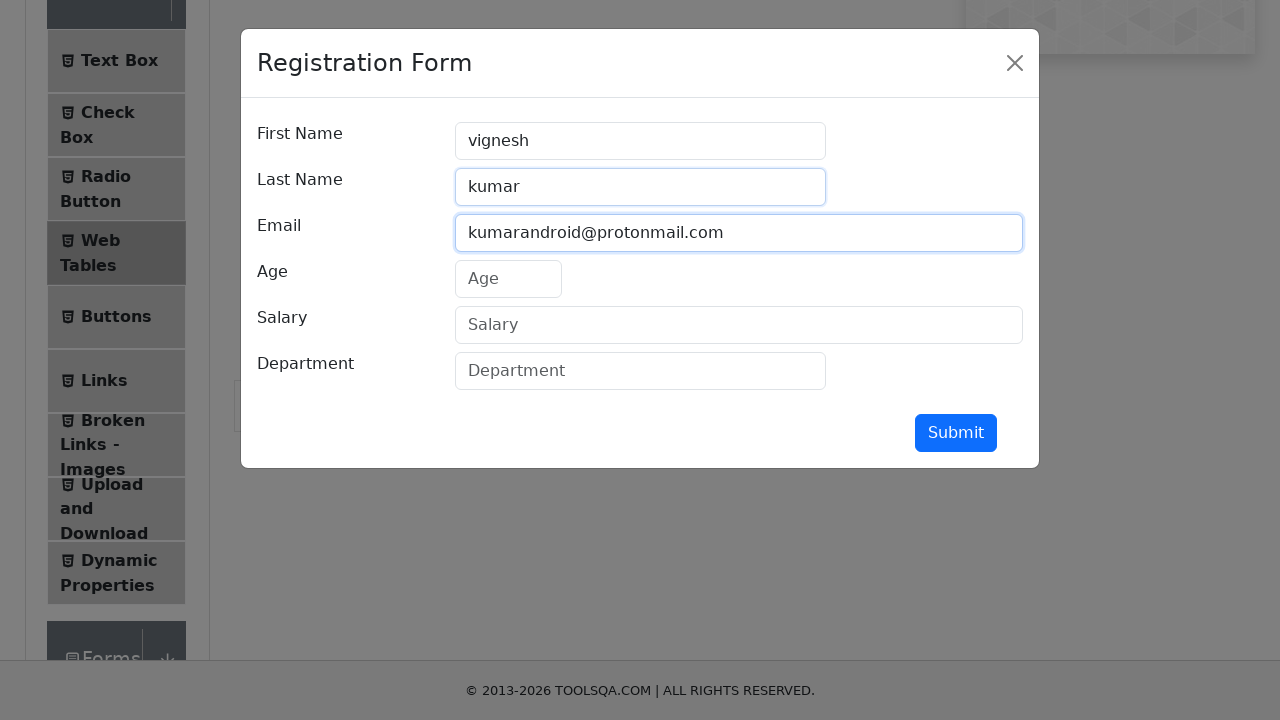

Filled age field with '25' on #age
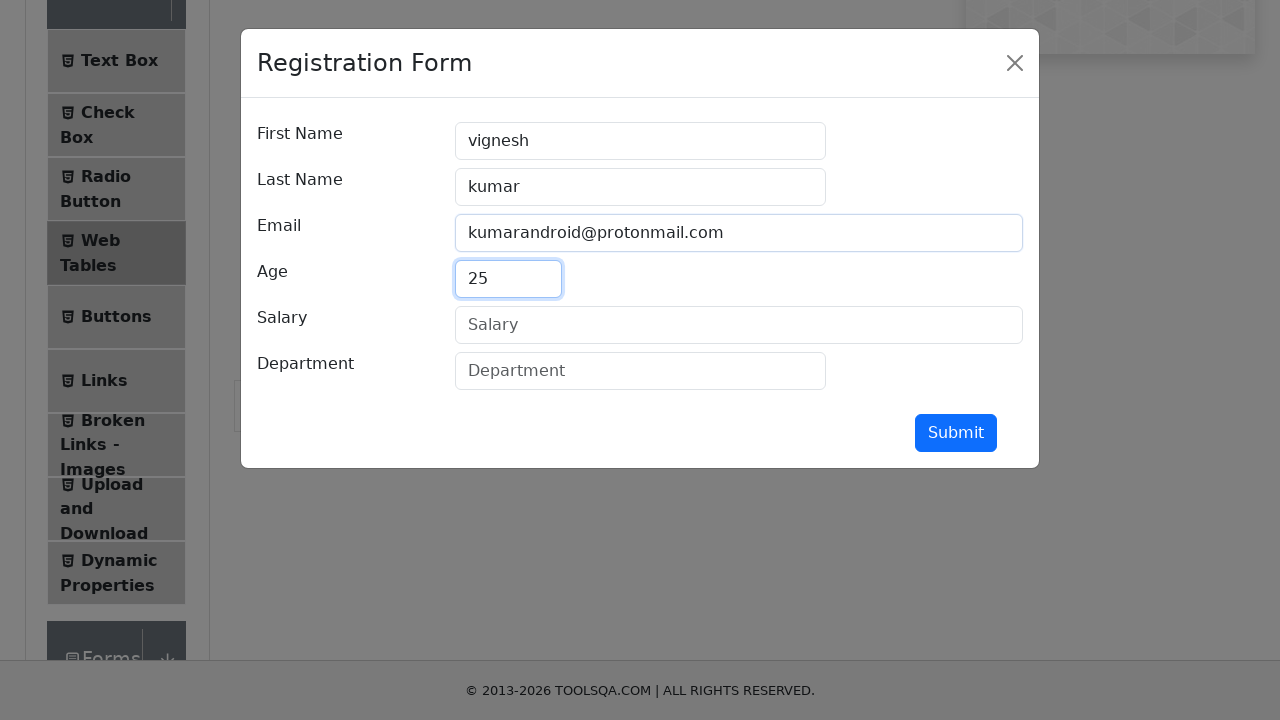

Filled salary field with '100000' on #salary
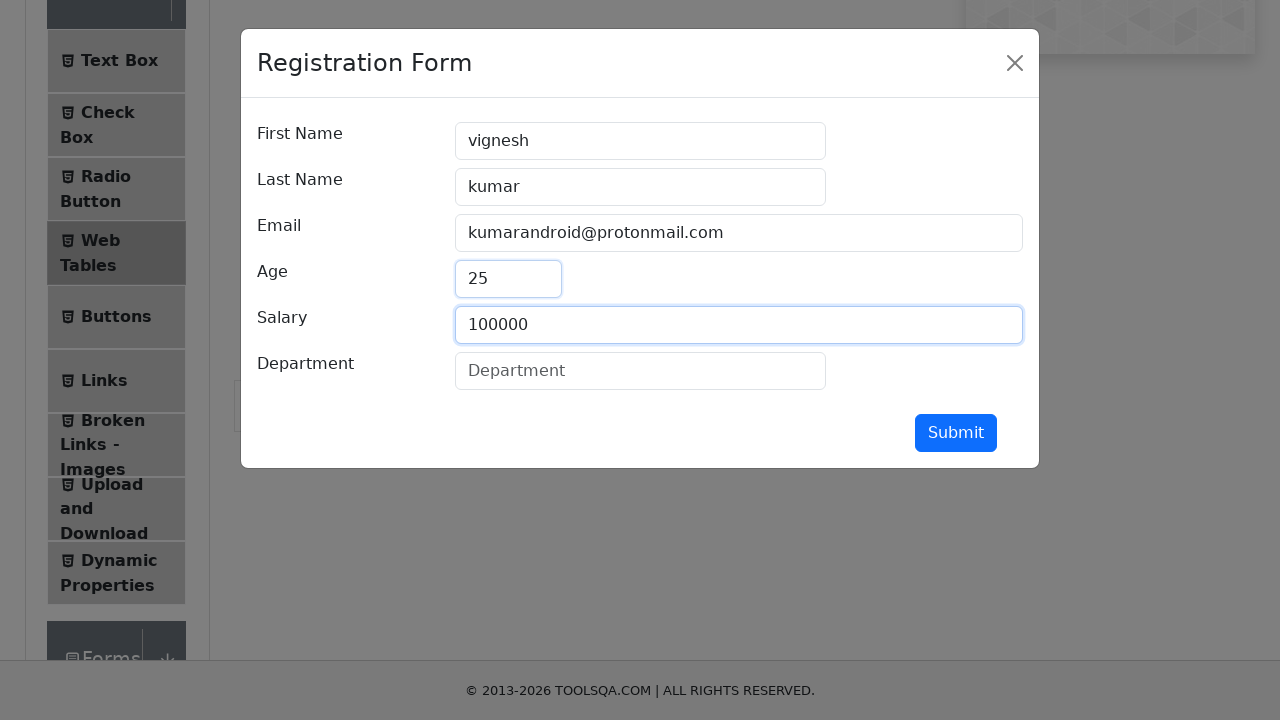

Filled department field with 'quality' on #department
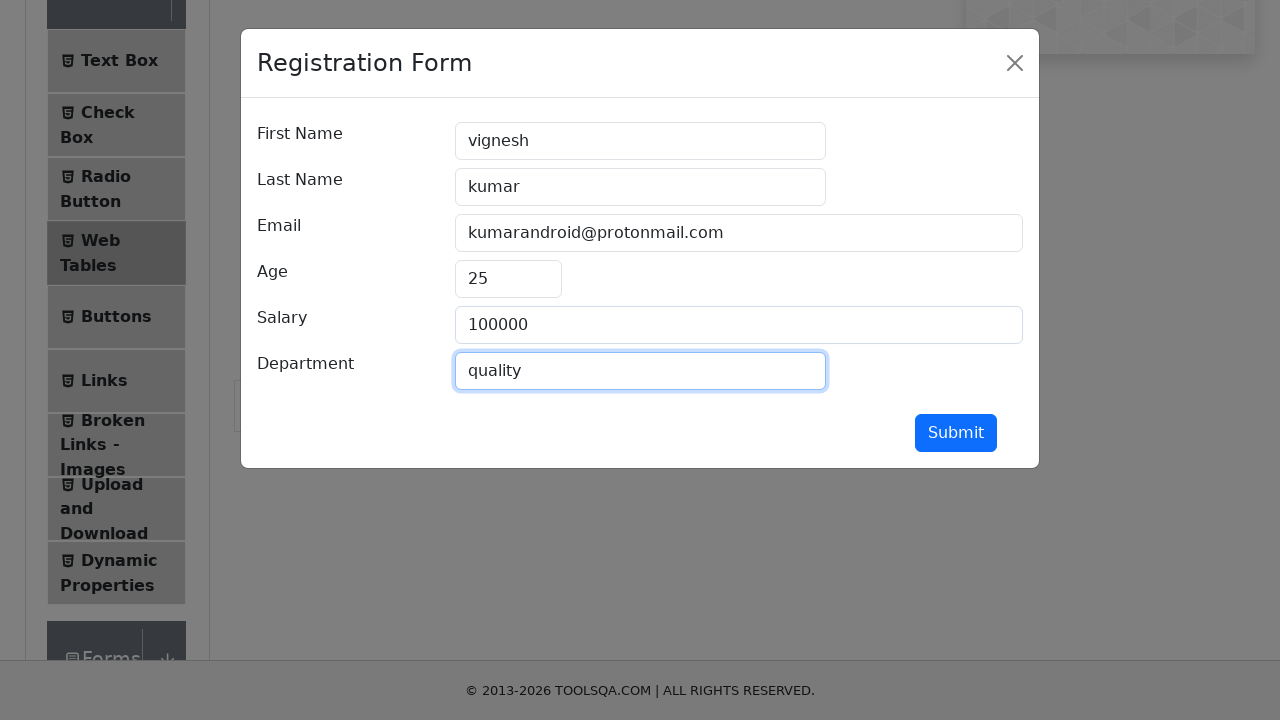

Clicked Submit button to submit the registration form at (956, 433) on xpath=//button[normalize-space()='Submit']
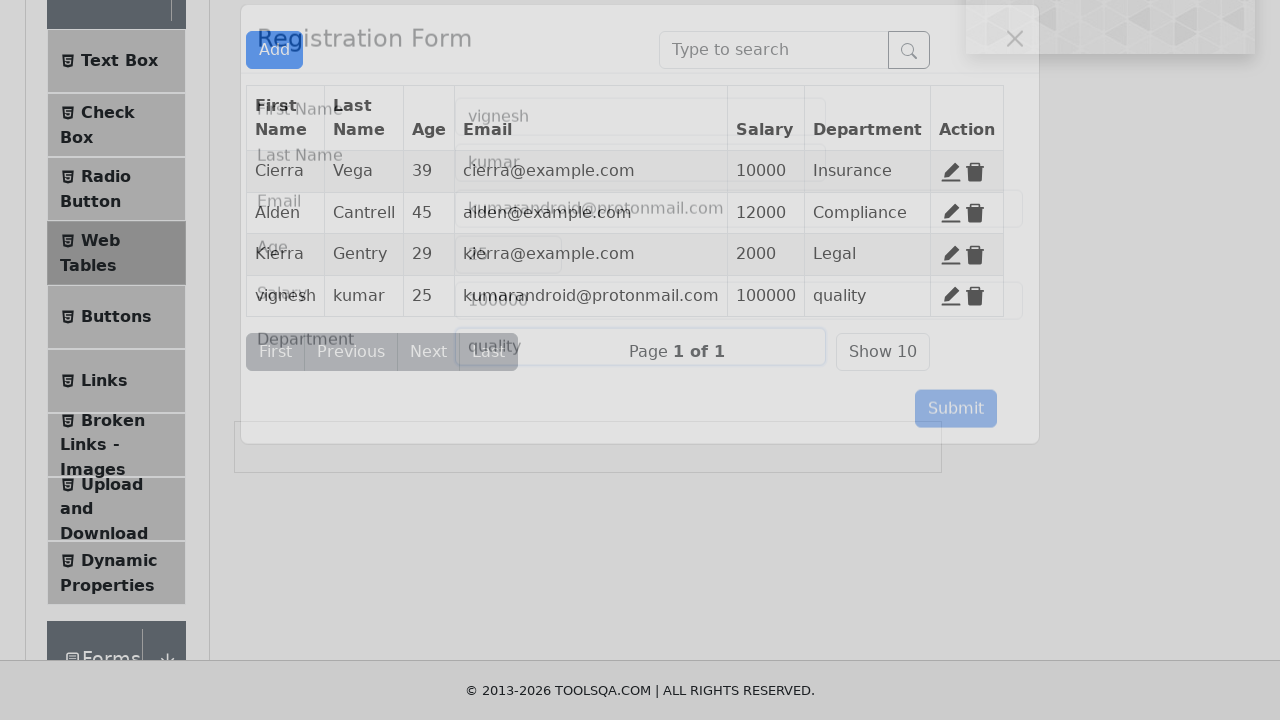

Waited for registration form modal to close and record to be added to the table
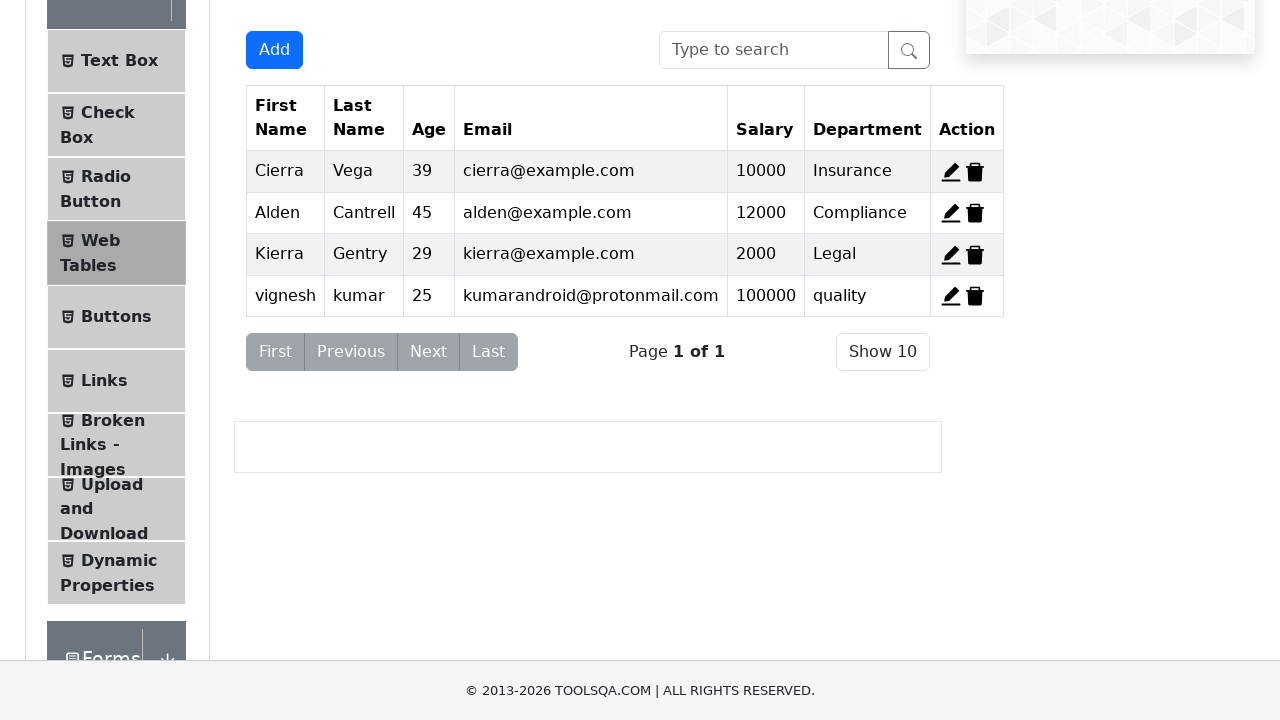

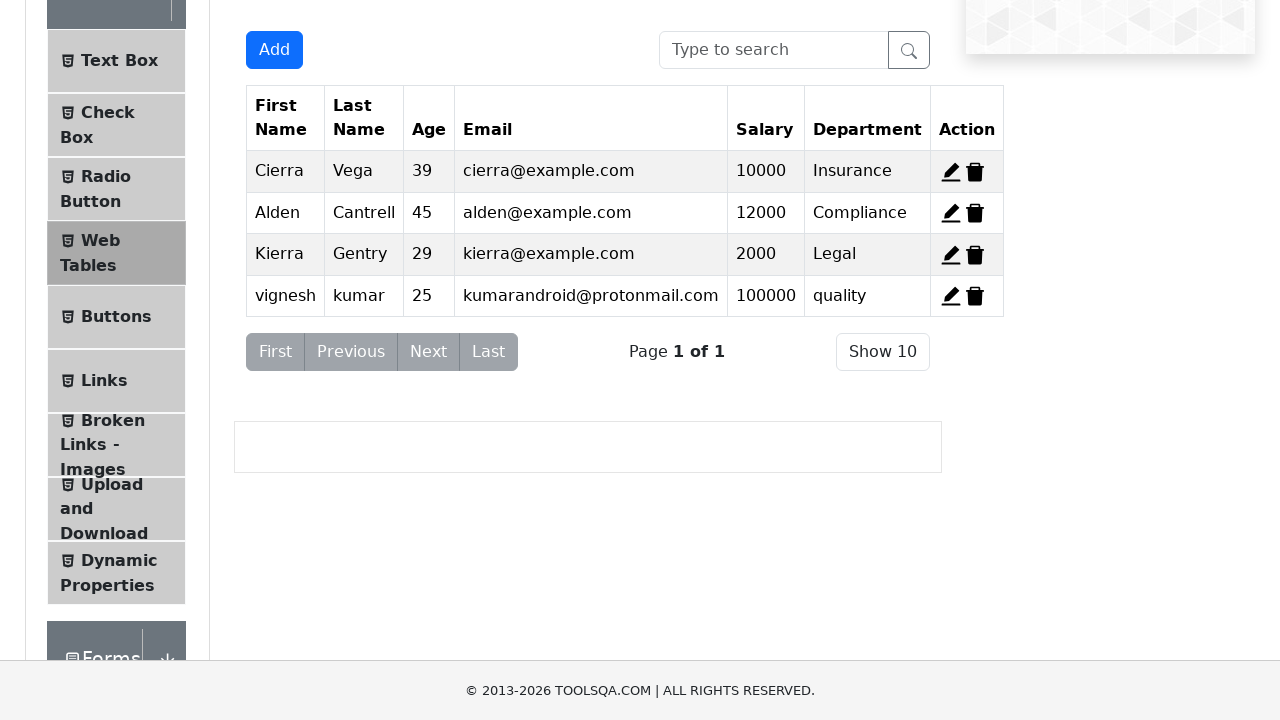